Tests web table interaction by locating table elements, clicking column headers to sort, and extracting data from table rows

Starting URL: https://the-internet.herokuapp.com/tables

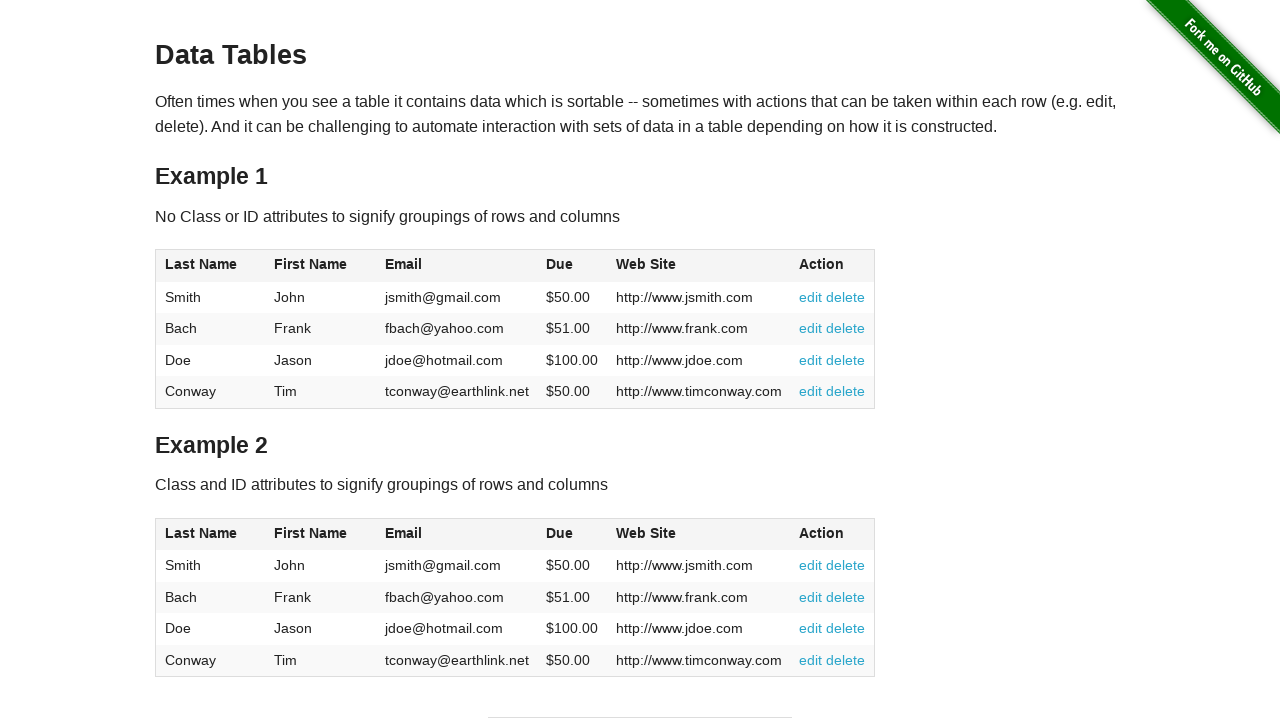

Waited for table element to load
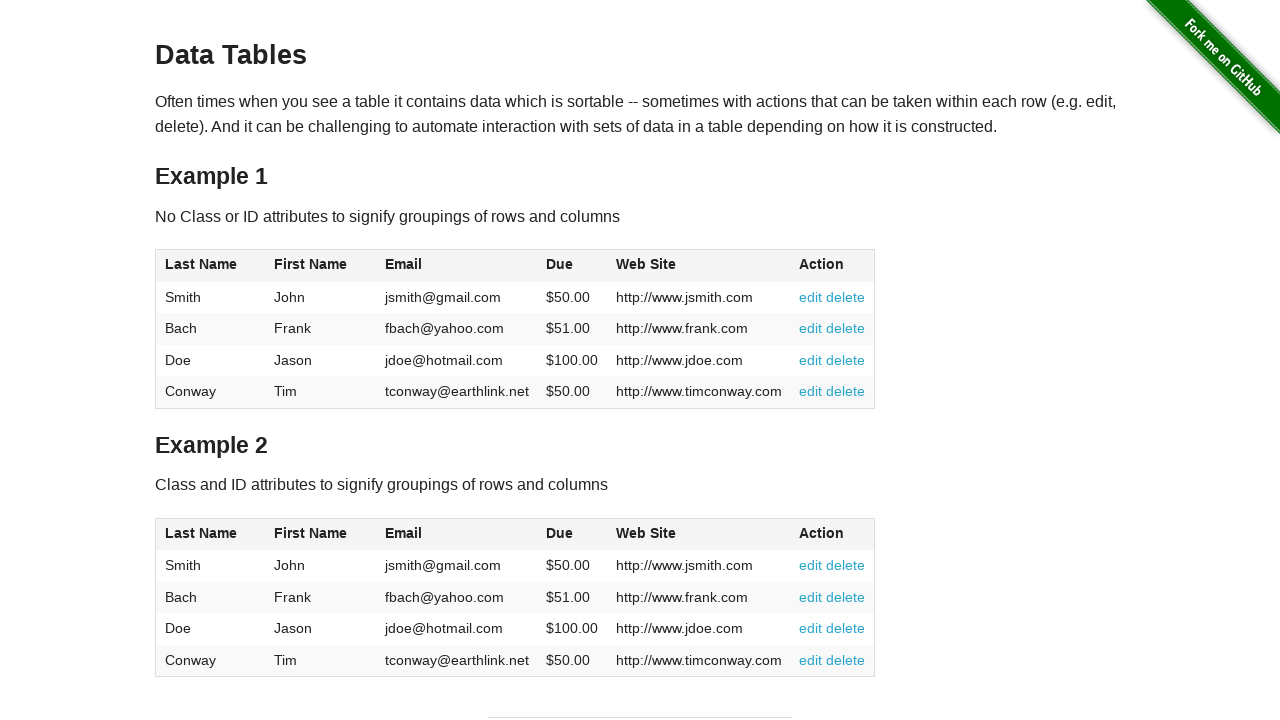

Located first table's header row columns
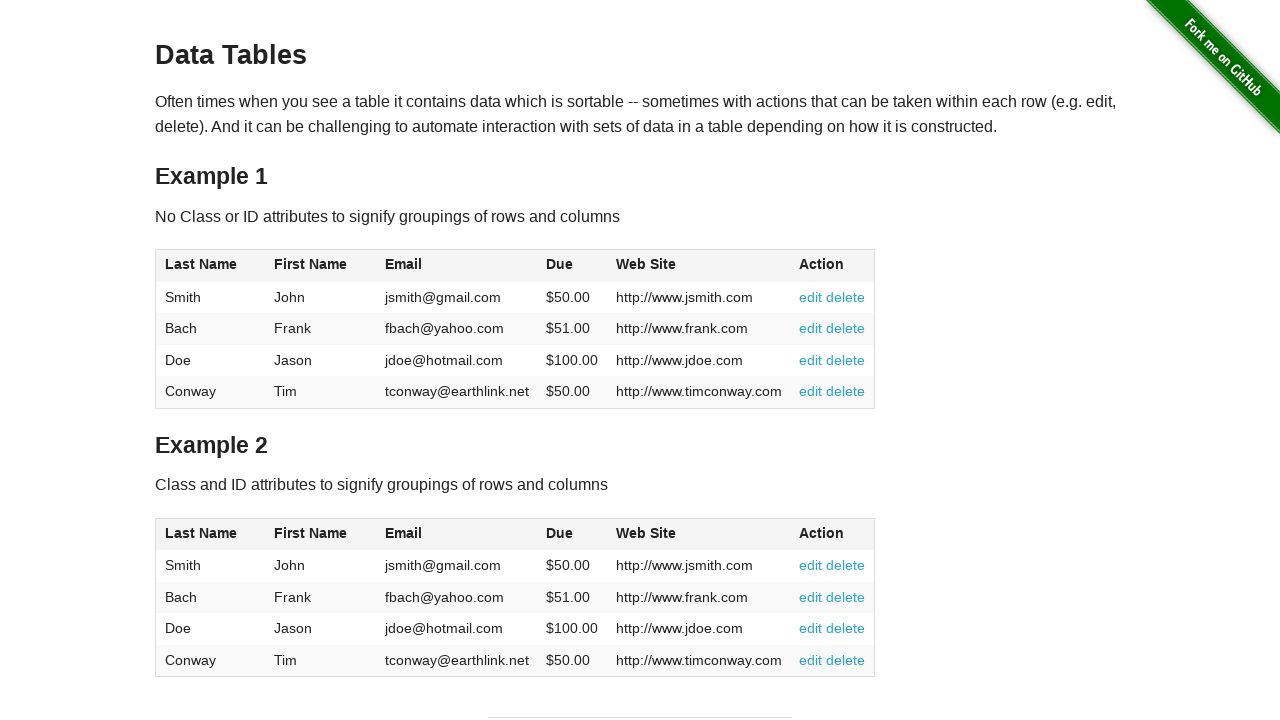

Clicked 4th column (Due) header to sort ascending at (572, 266) on table >> nth=0 >> thead th:nth-child(4)
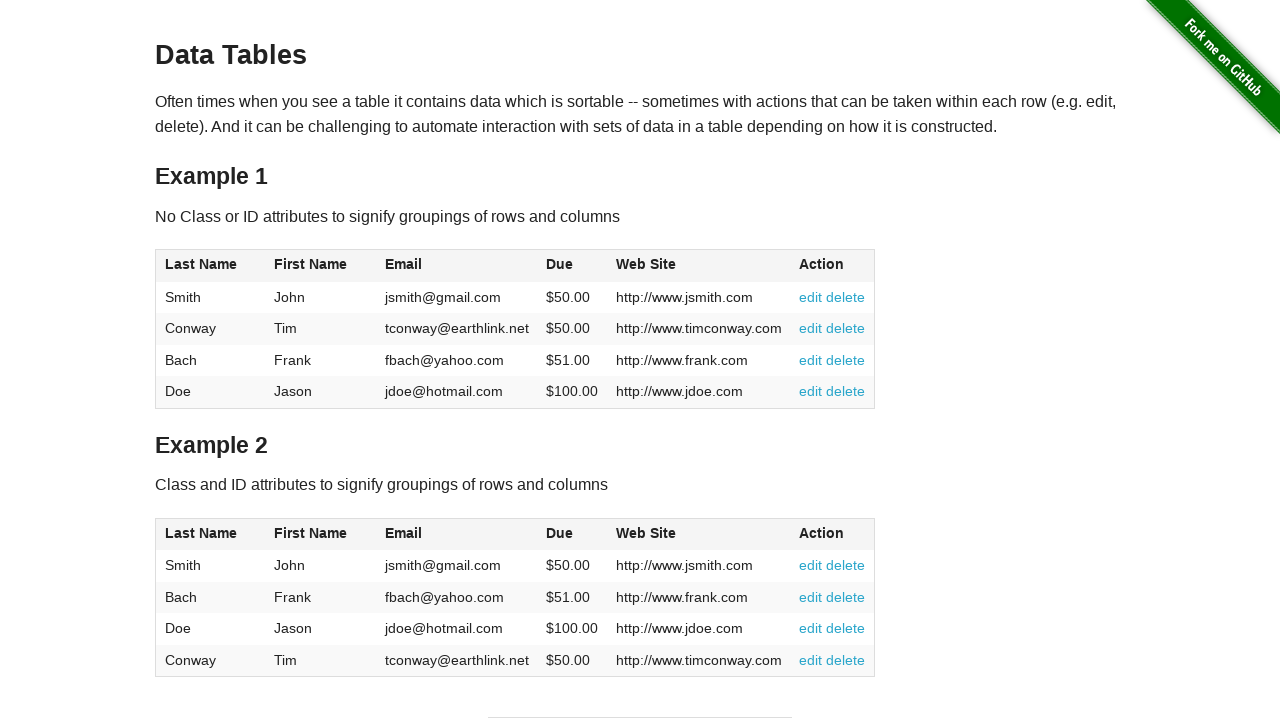

Clicked 4th column (Due) header again to sort descending at (572, 266) on table >> nth=0 >> thead th:nth-child(4)
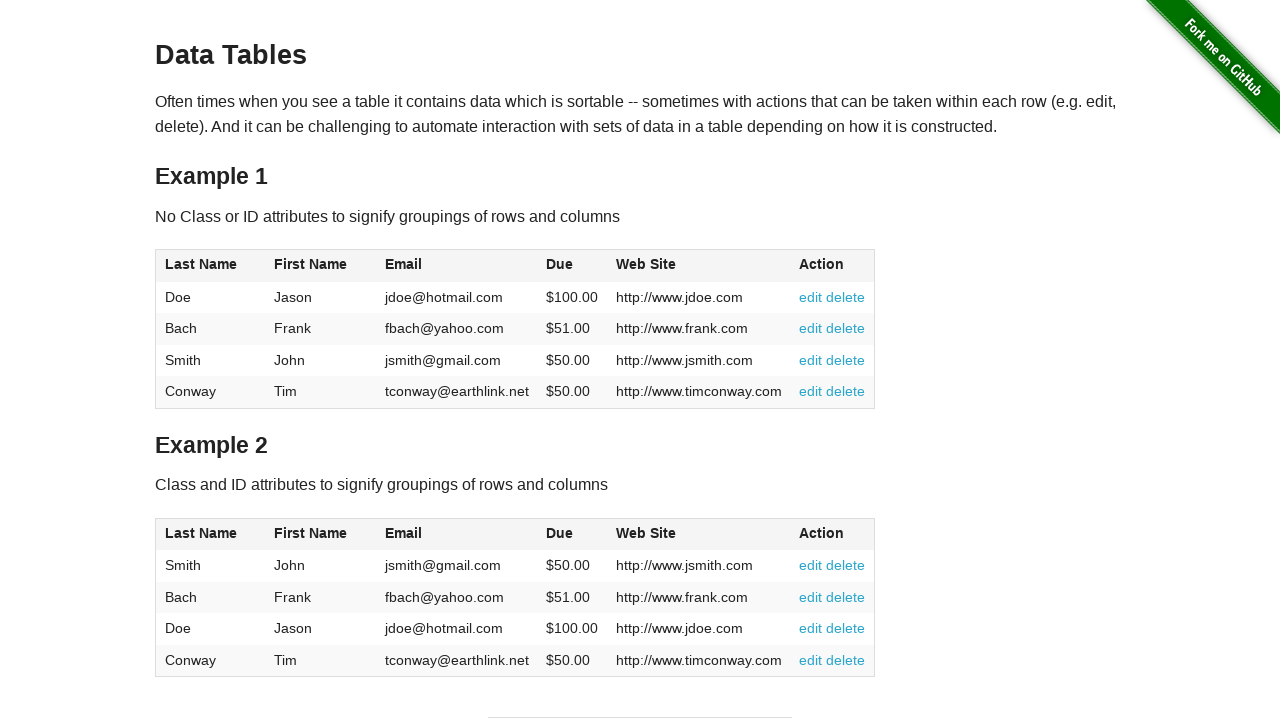

Verified table body rows are visible
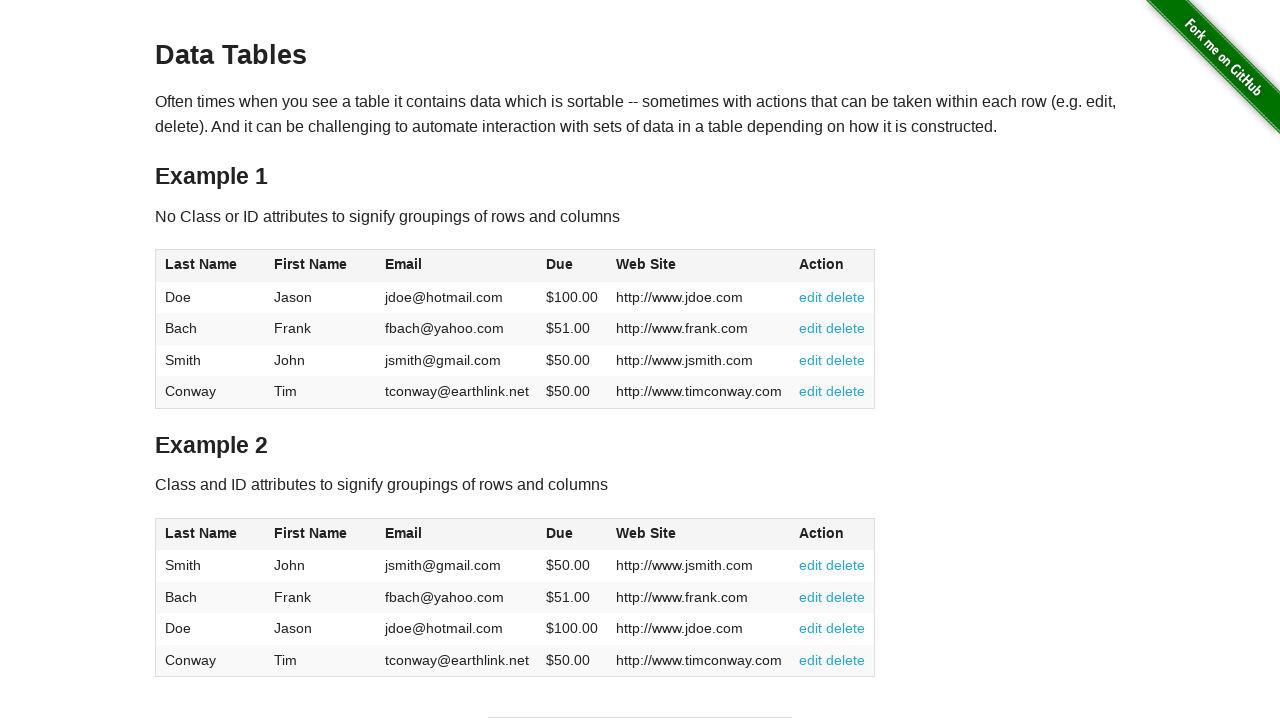

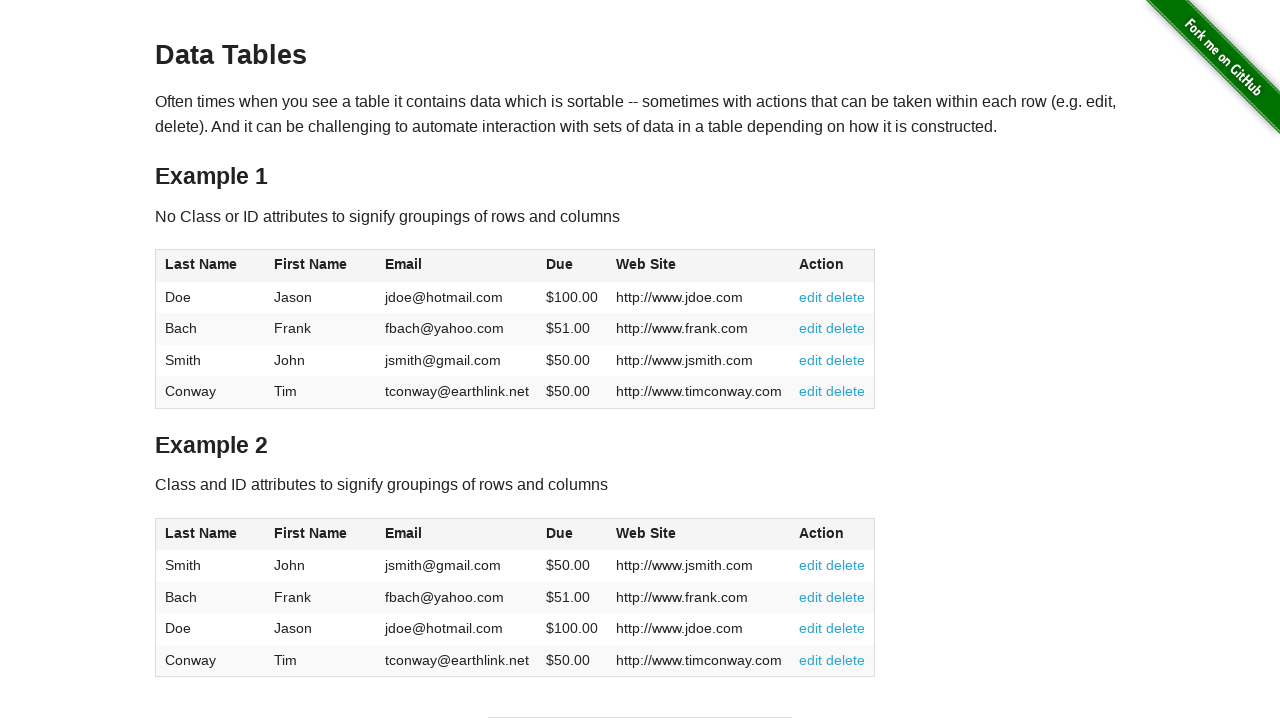